Tests unmarking completed todo items by unchecking their checkboxes

Starting URL: https://demo.playwright.dev/todomvc

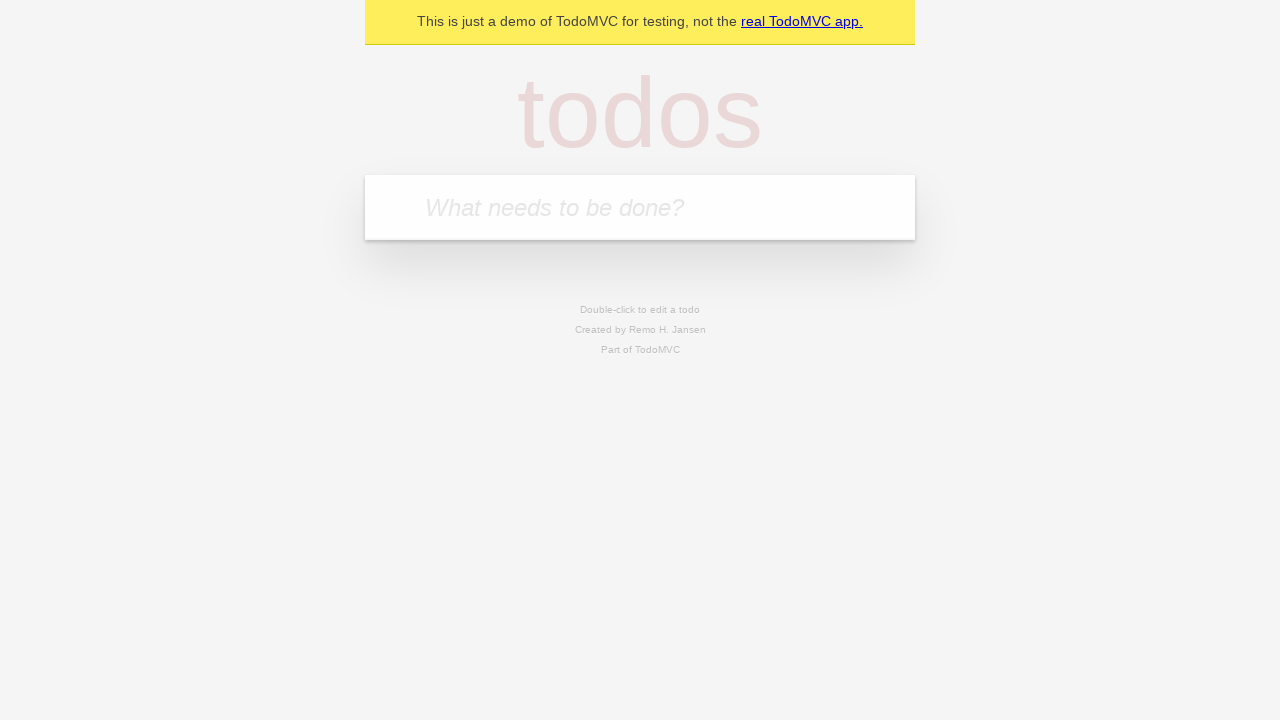

Filled input field with 'buy some cheese' on internal:attr=[placeholder="What needs to be done?"i]
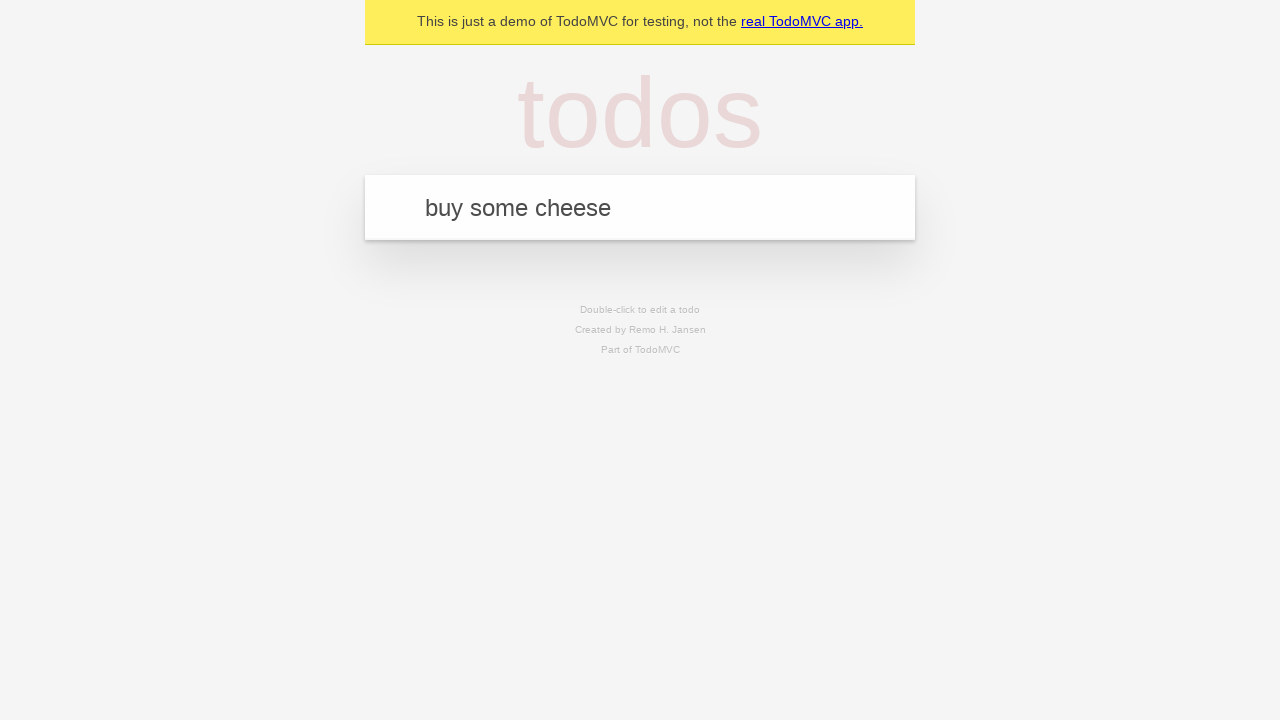

Pressed Enter to create first todo item on internal:attr=[placeholder="What needs to be done?"i]
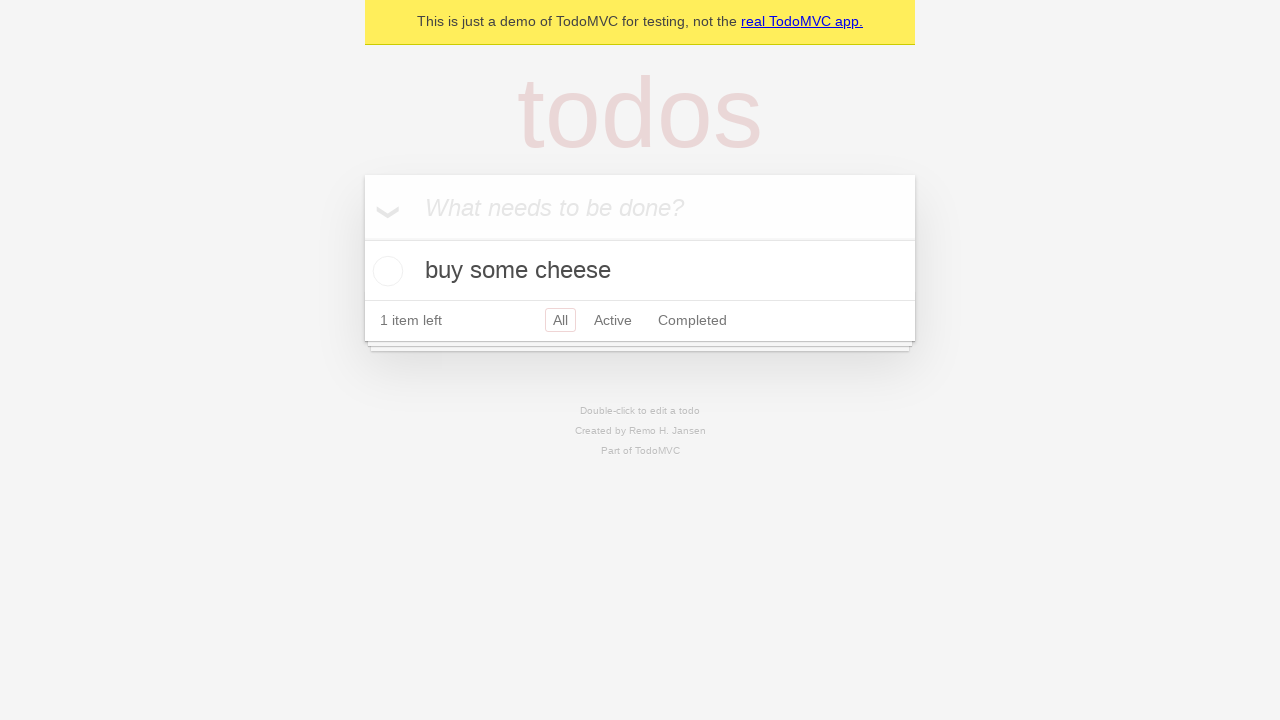

Filled input field with 'feed the cat' on internal:attr=[placeholder="What needs to be done?"i]
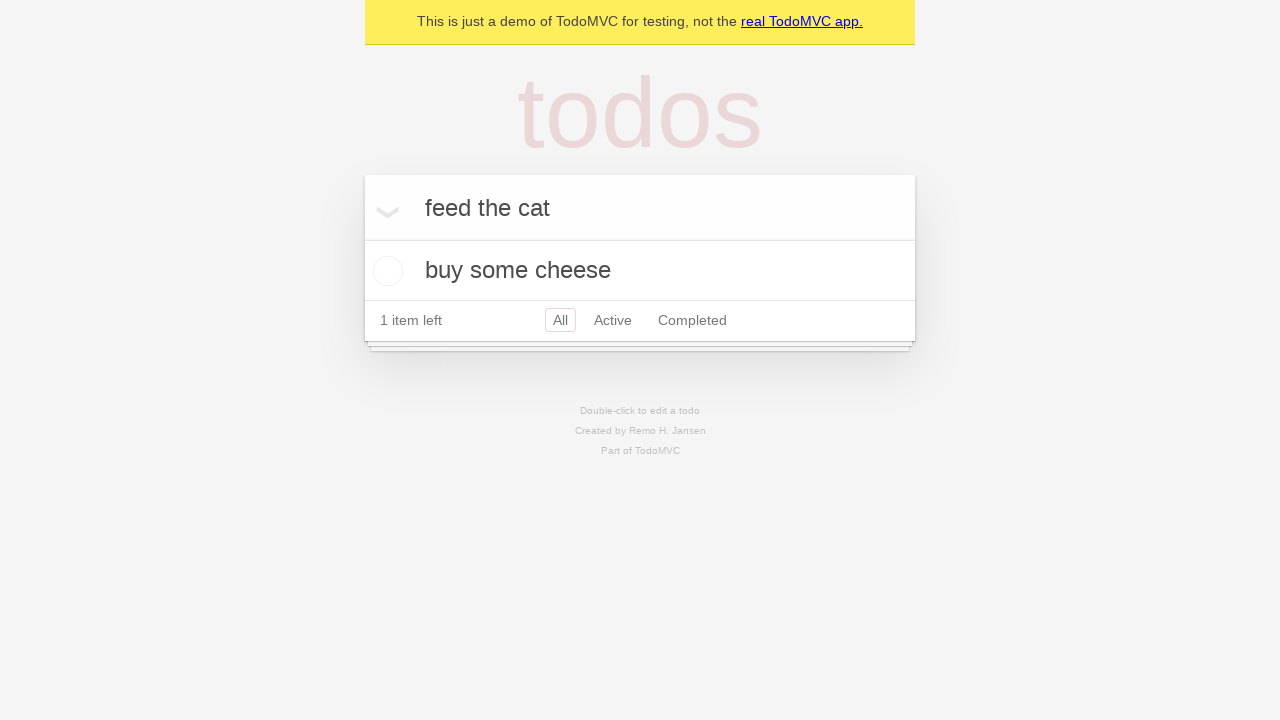

Pressed Enter to create second todo item on internal:attr=[placeholder="What needs to be done?"i]
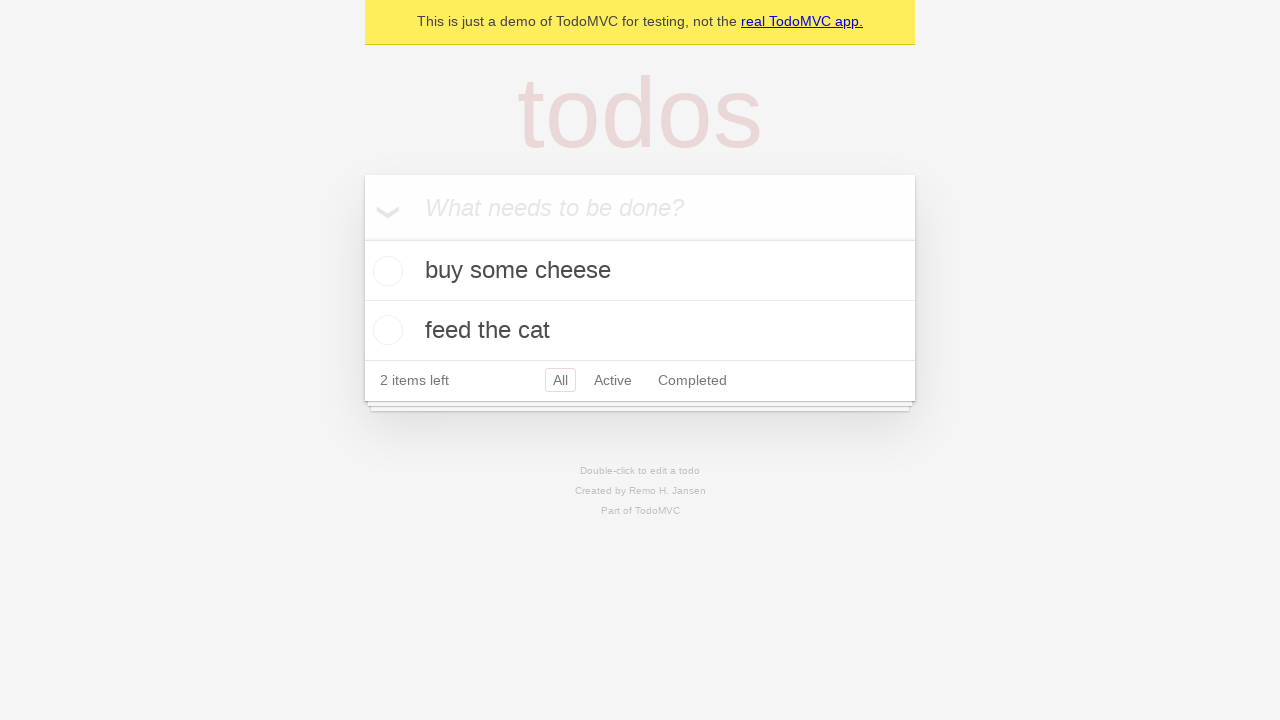

Checked the first todo item 'buy some cheese' at (385, 271) on [data-testid='todo-item'] >> nth=0 >> internal:role=checkbox
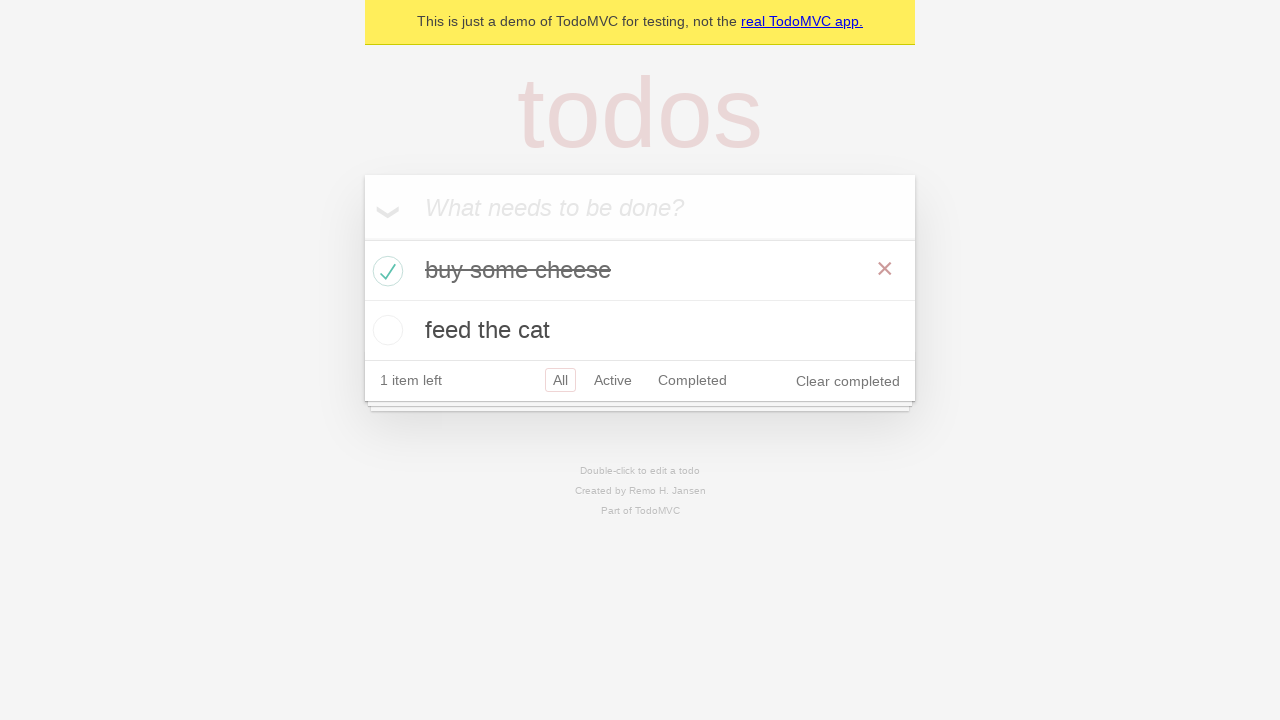

Unchecked the first todo item to mark it as incomplete at (385, 271) on [data-testid='todo-item'] >> nth=0 >> internal:role=checkbox
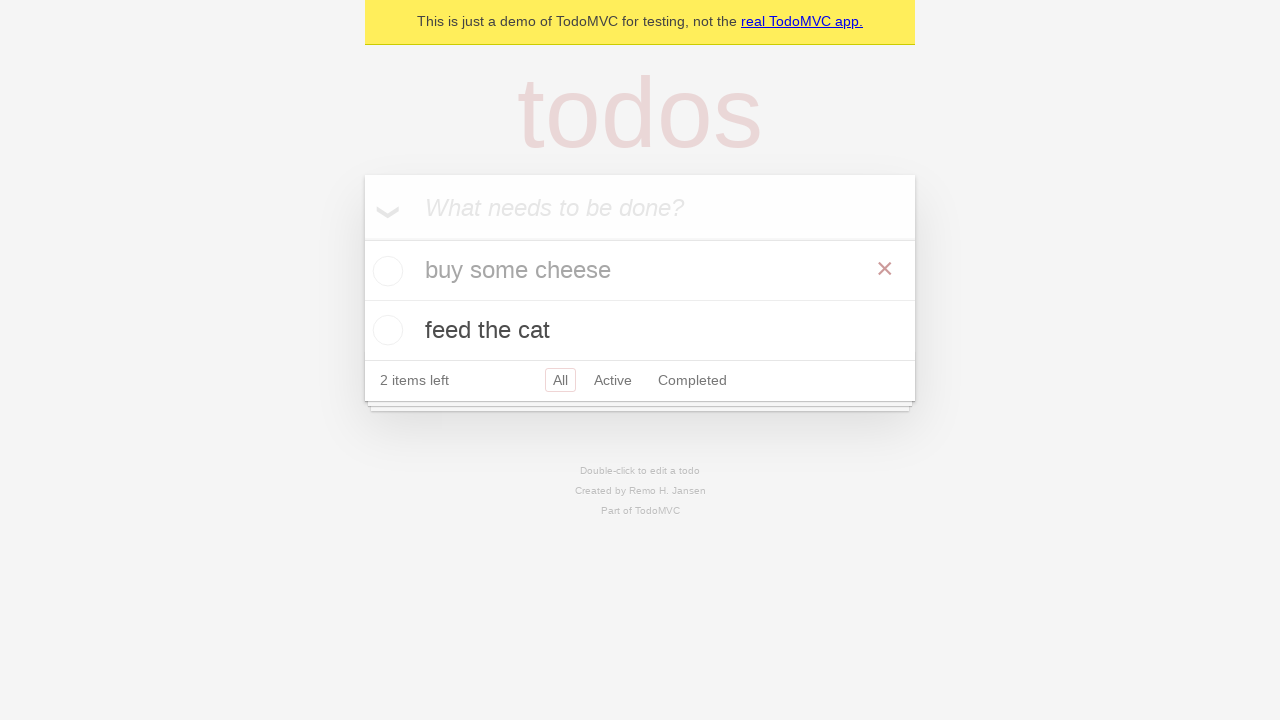

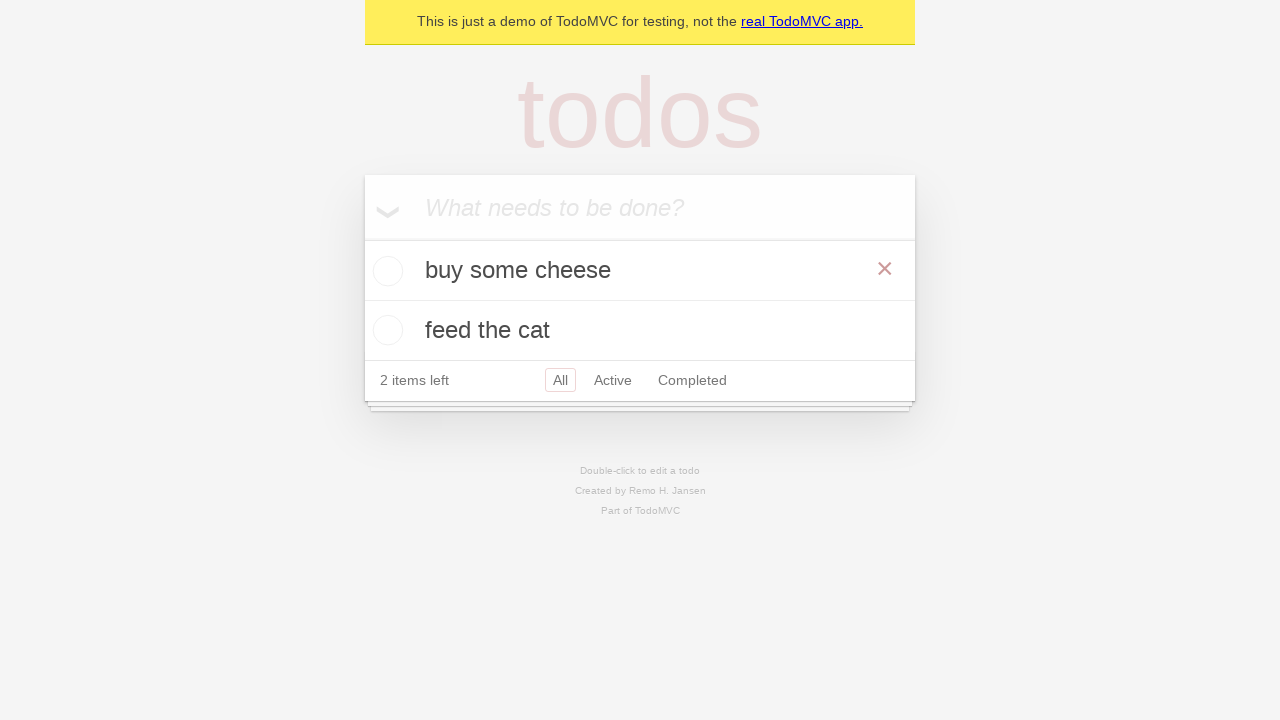